Tests multi-select dropdown functionality by selecting multiple options, verifying selections, and then deselecting all options

Starting URL: http://omayo.blogspot.com/

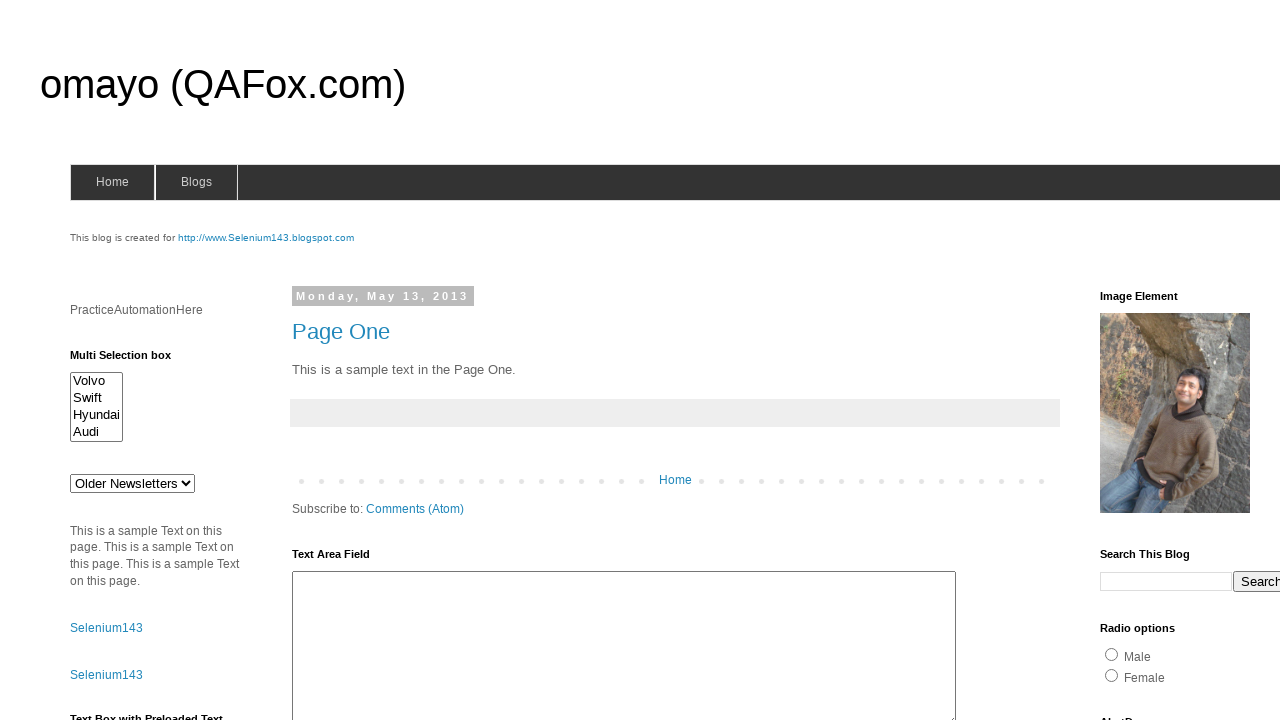

Located the multi-select dropdown element (#multiselect1)
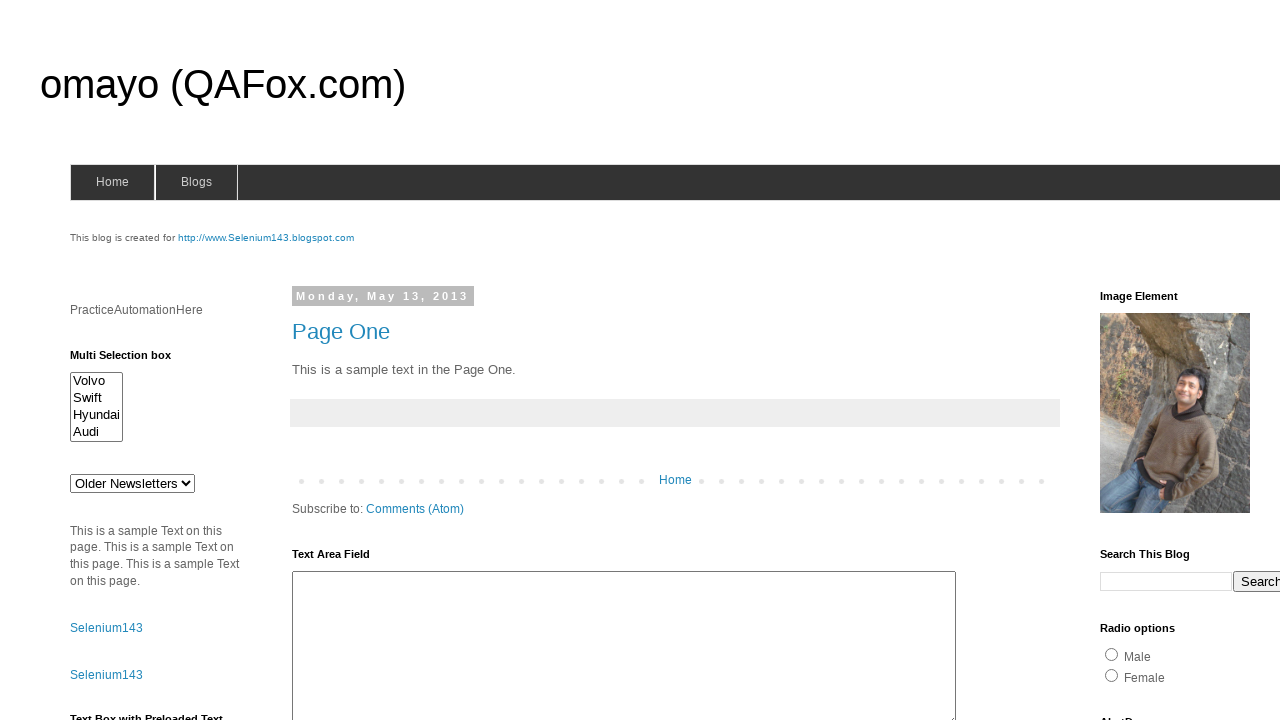

Retrieved all options in dropdown: 4 options found
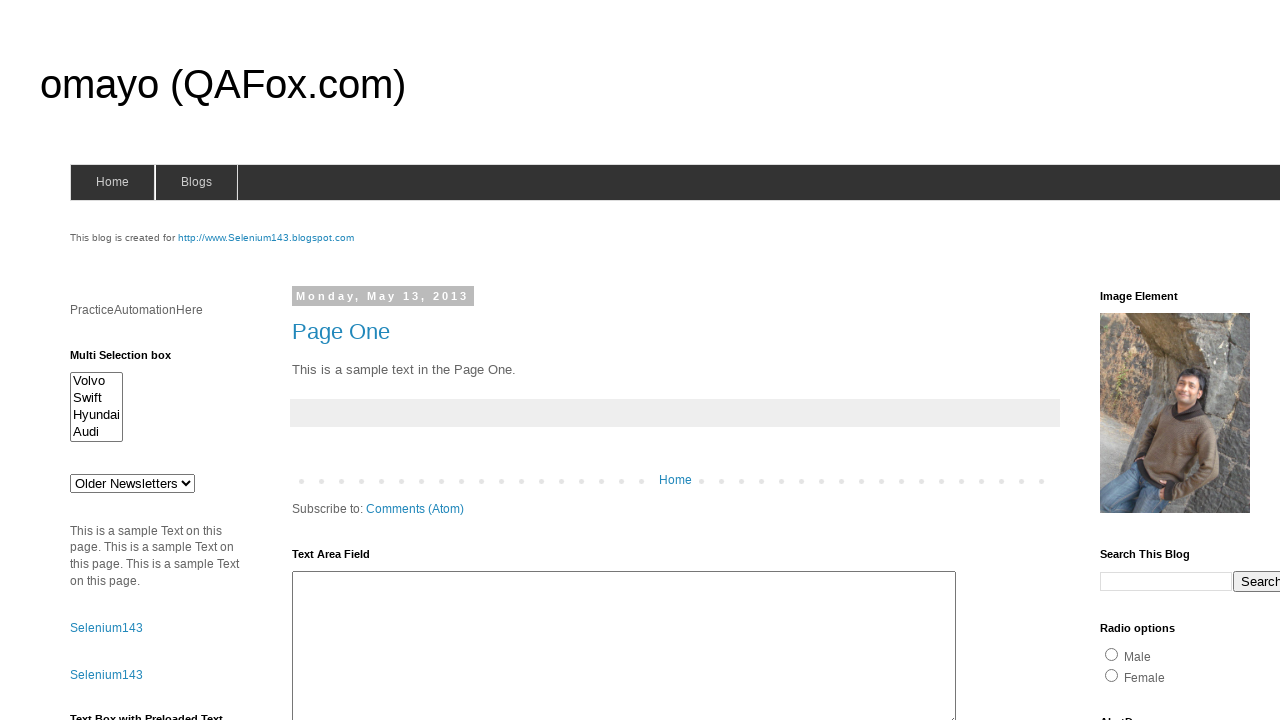

Selected option at index 1 from multi-select dropdown on #multiselect1
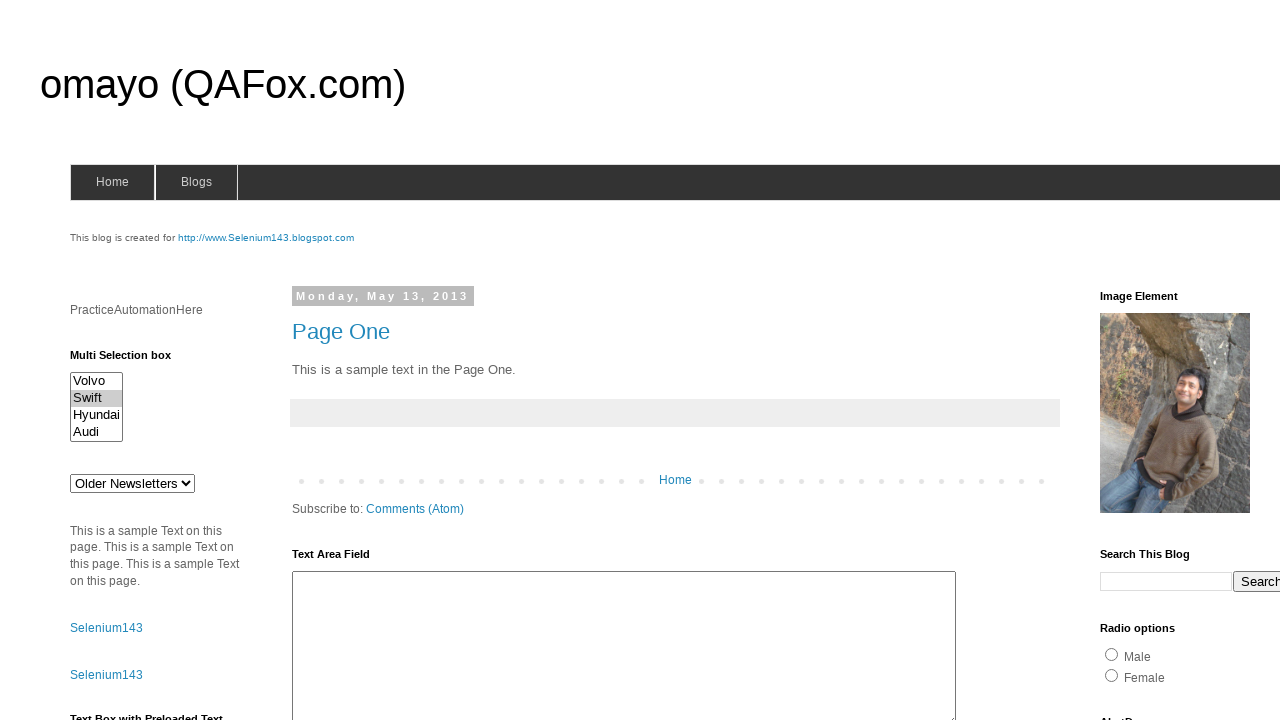

Selected option at index 2 from multi-select dropdown on #multiselect1
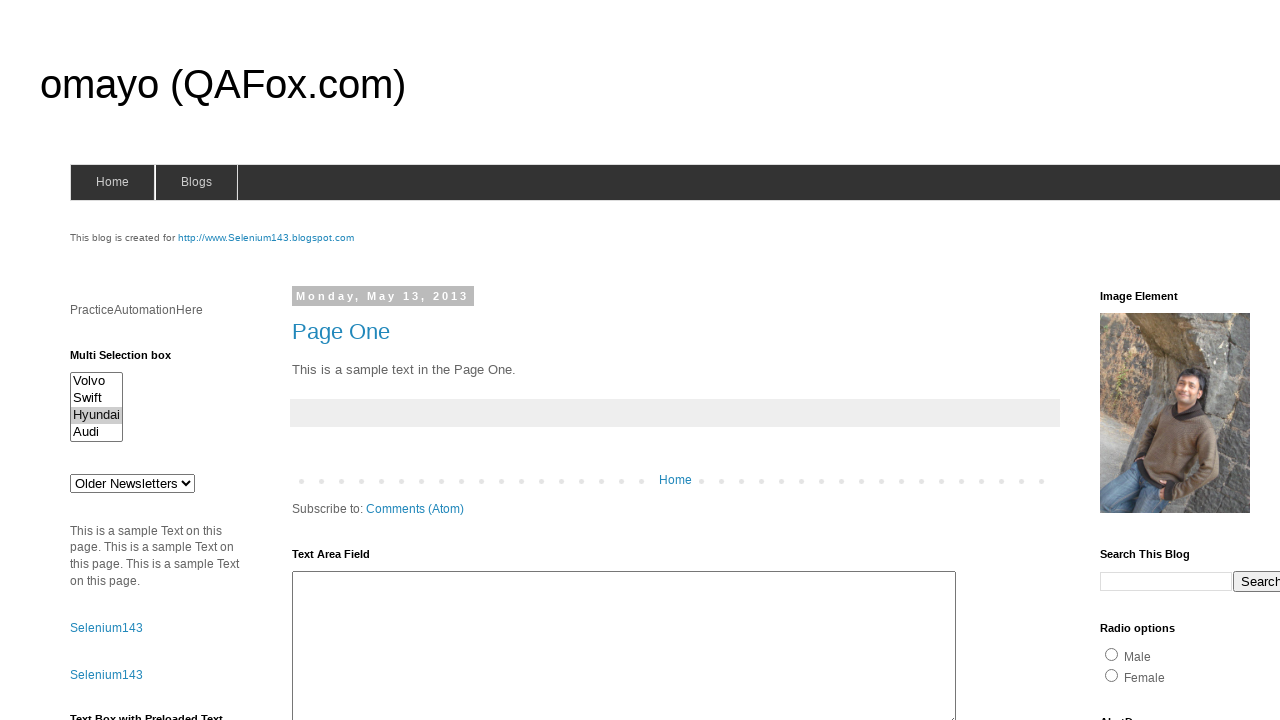

Selected option at index 3 from multi-select dropdown on #multiselect1
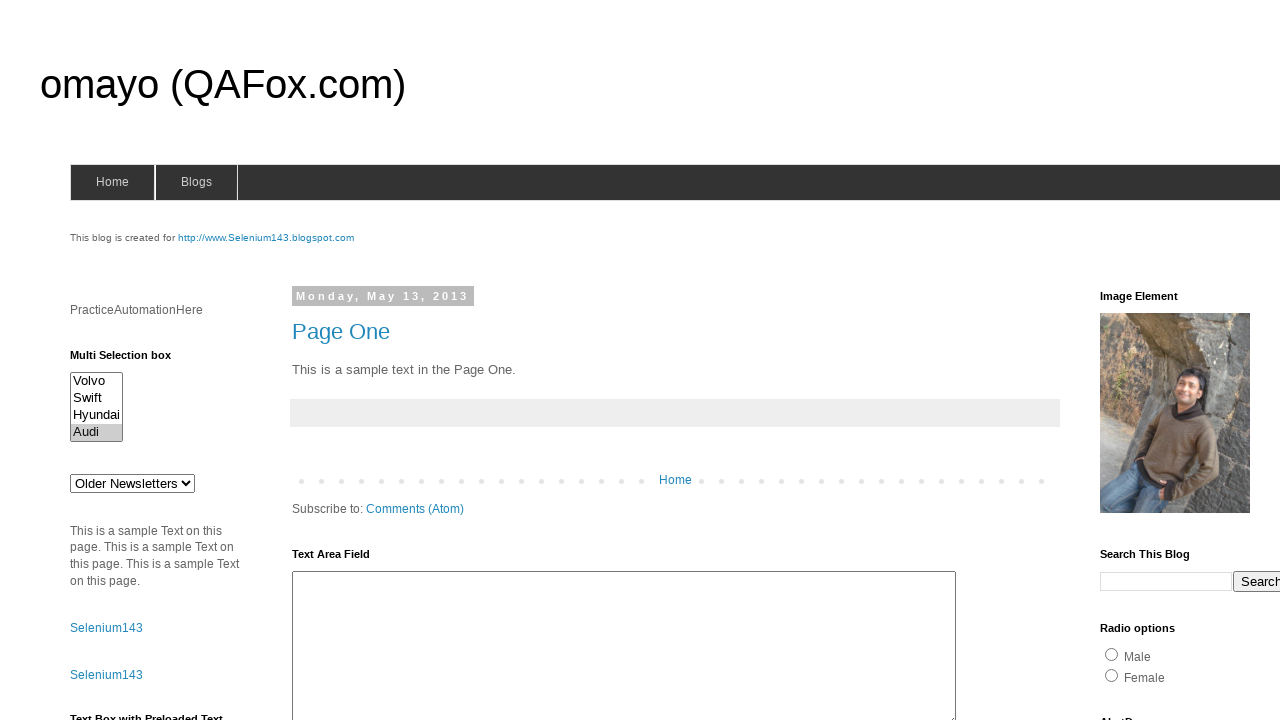

Verified selected options: 1 options selected - ['Audi']
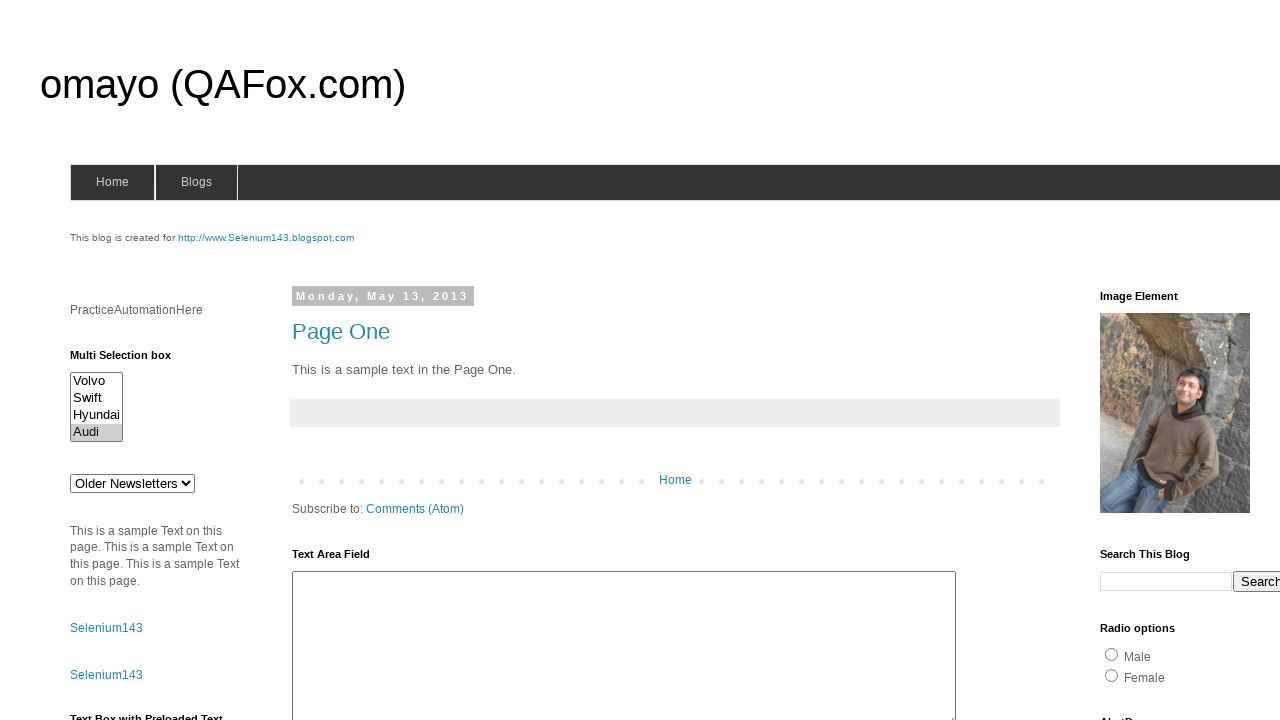

Deselected all options from the multi-select dropdown
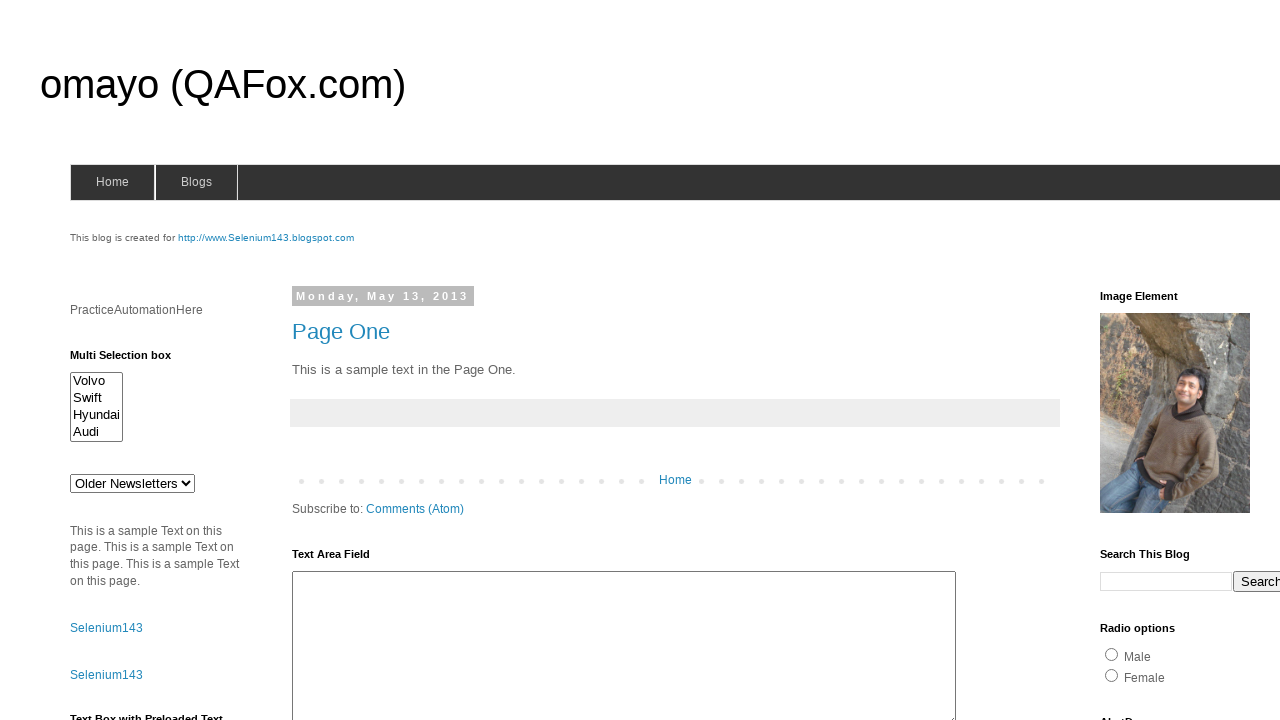

Verified all options deselected: 0 options remain selected
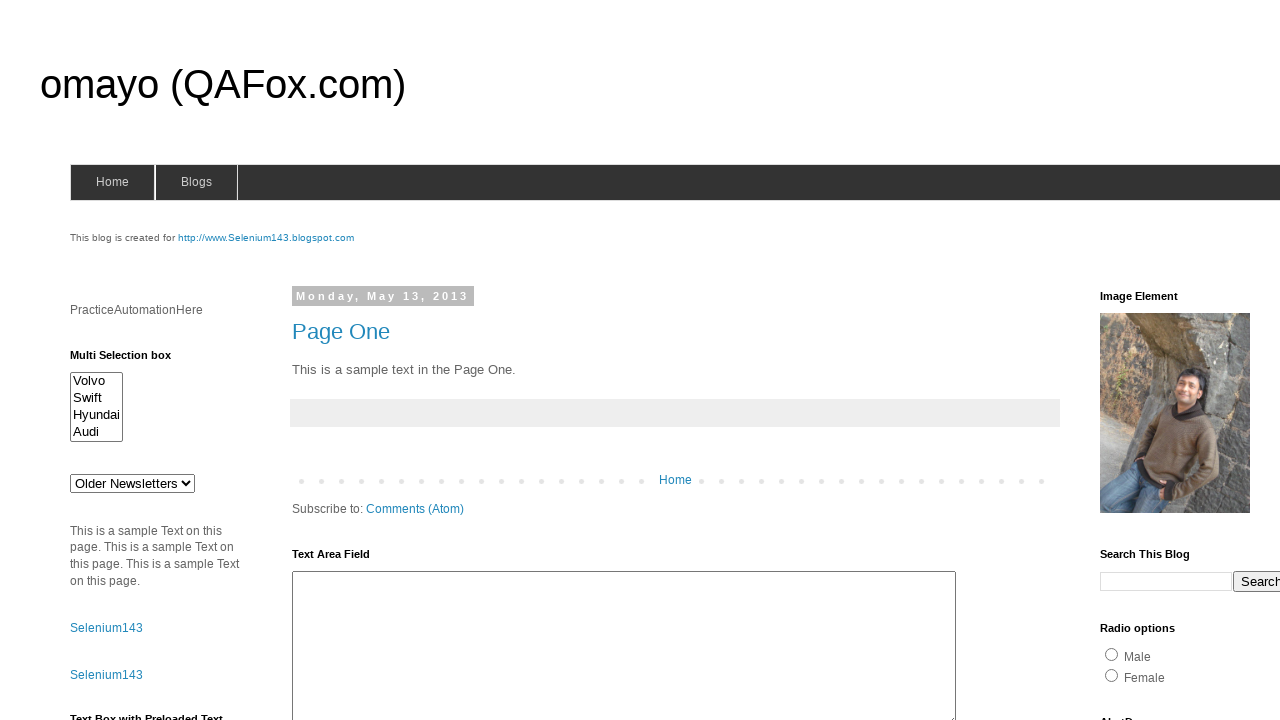

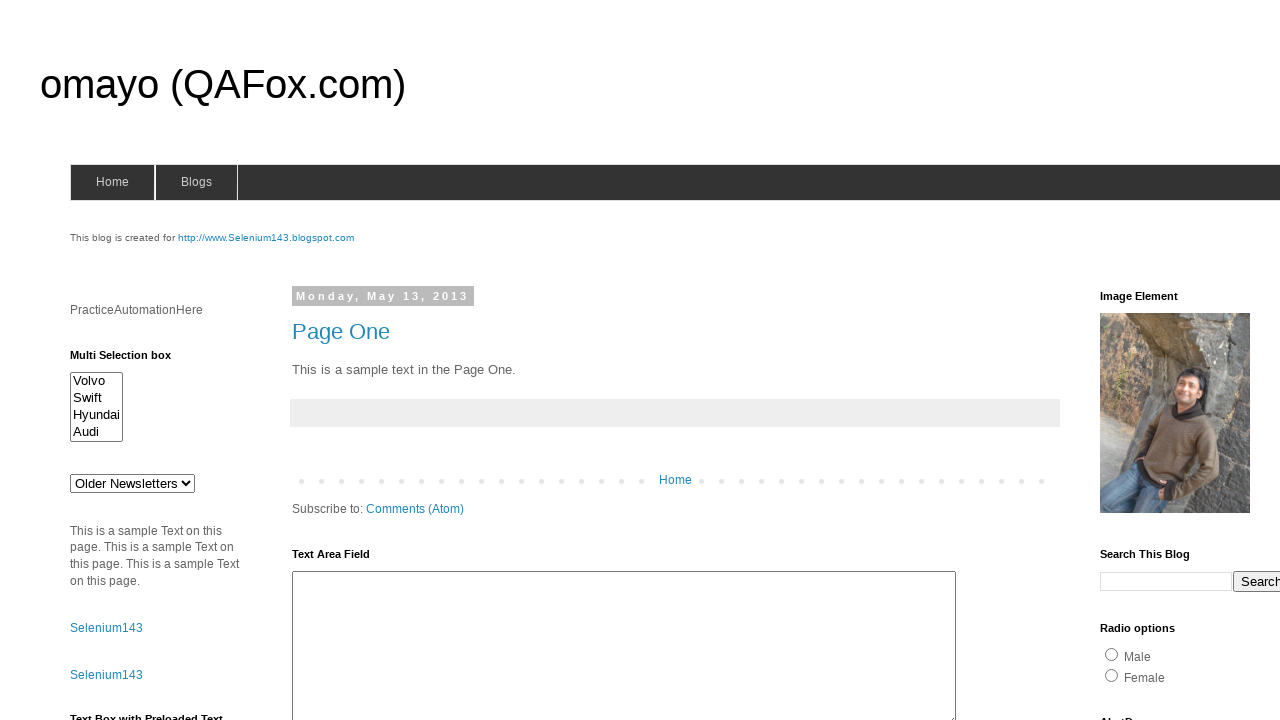